Tests dynamic content by clicking a link that changes the page text content

Starting URL: https://the-internet.herokuapp.com/dynamic_content?with_content=static

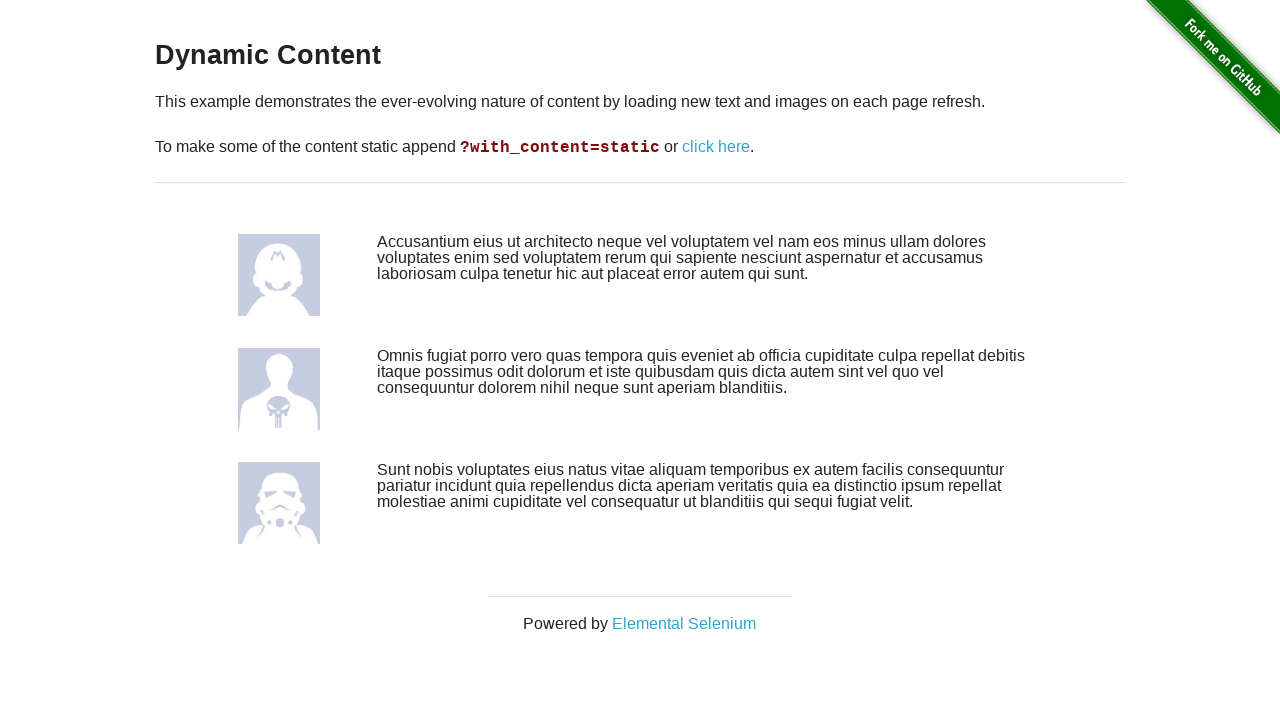

Initial dynamic content loaded
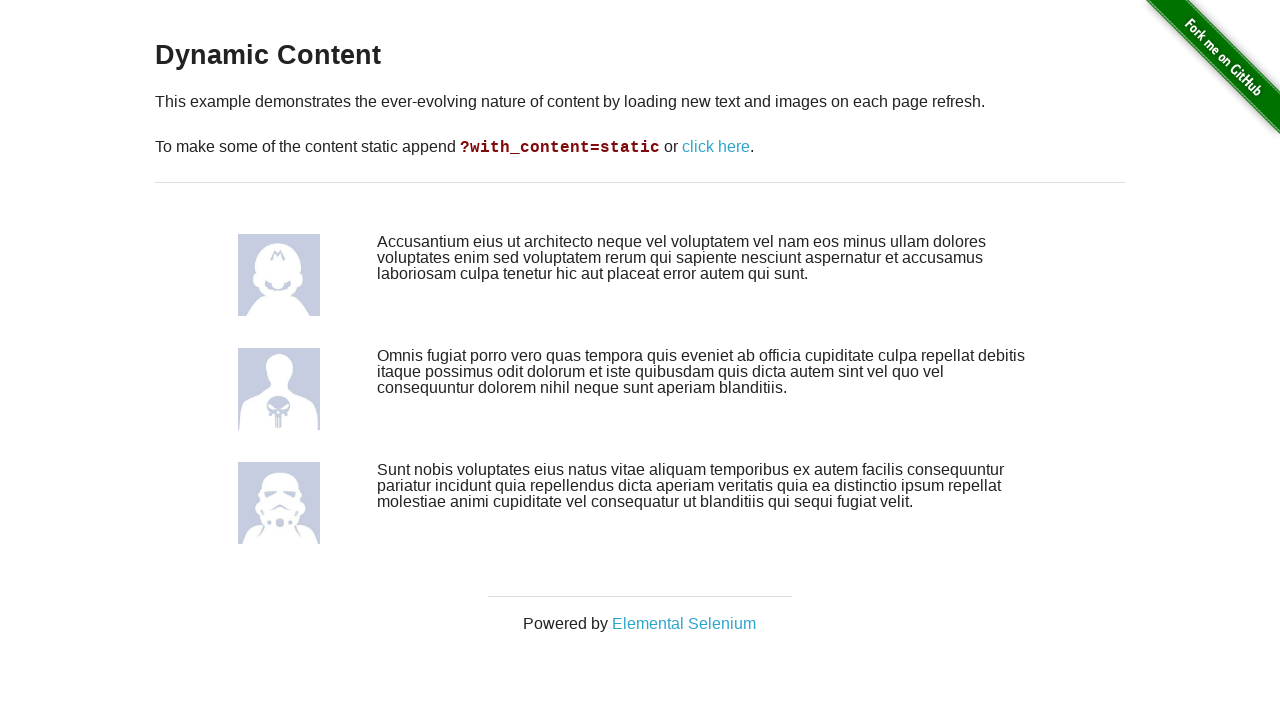

Clicked link to refresh dynamic content at (716, 147) on xpath=//*[@id="content"]/div/p[2]/a
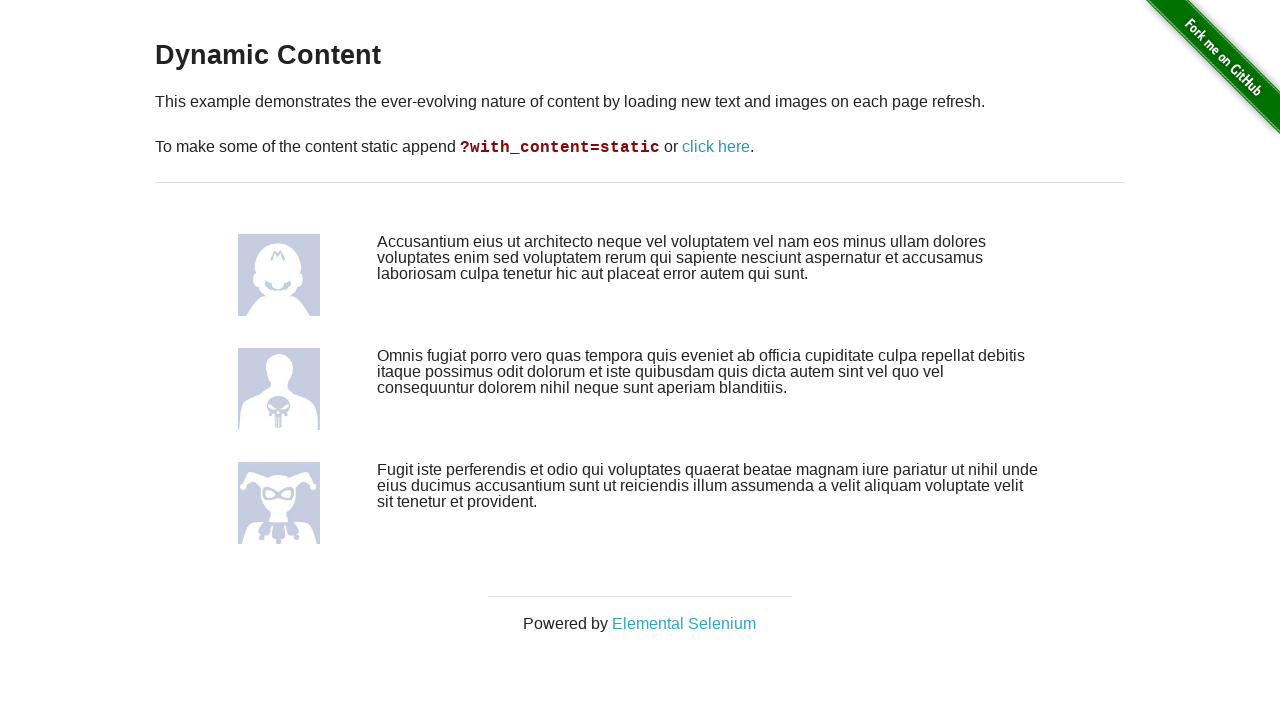

New dynamic content loaded after refresh
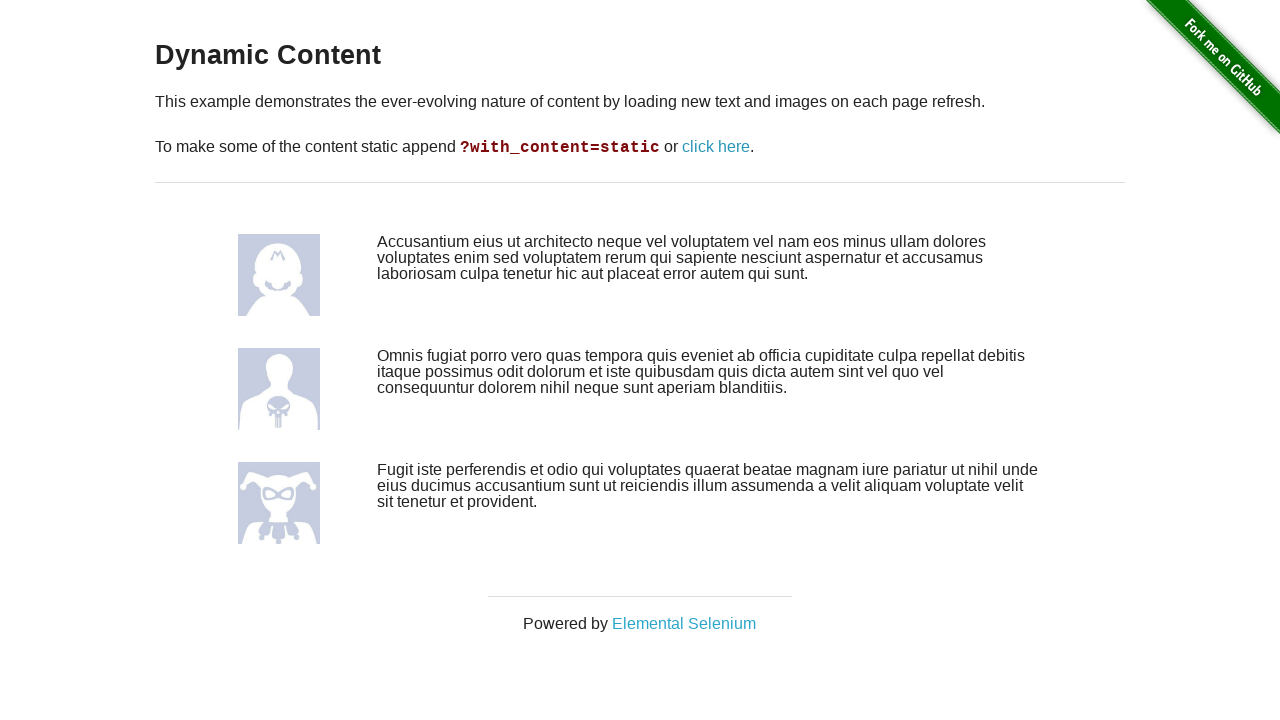

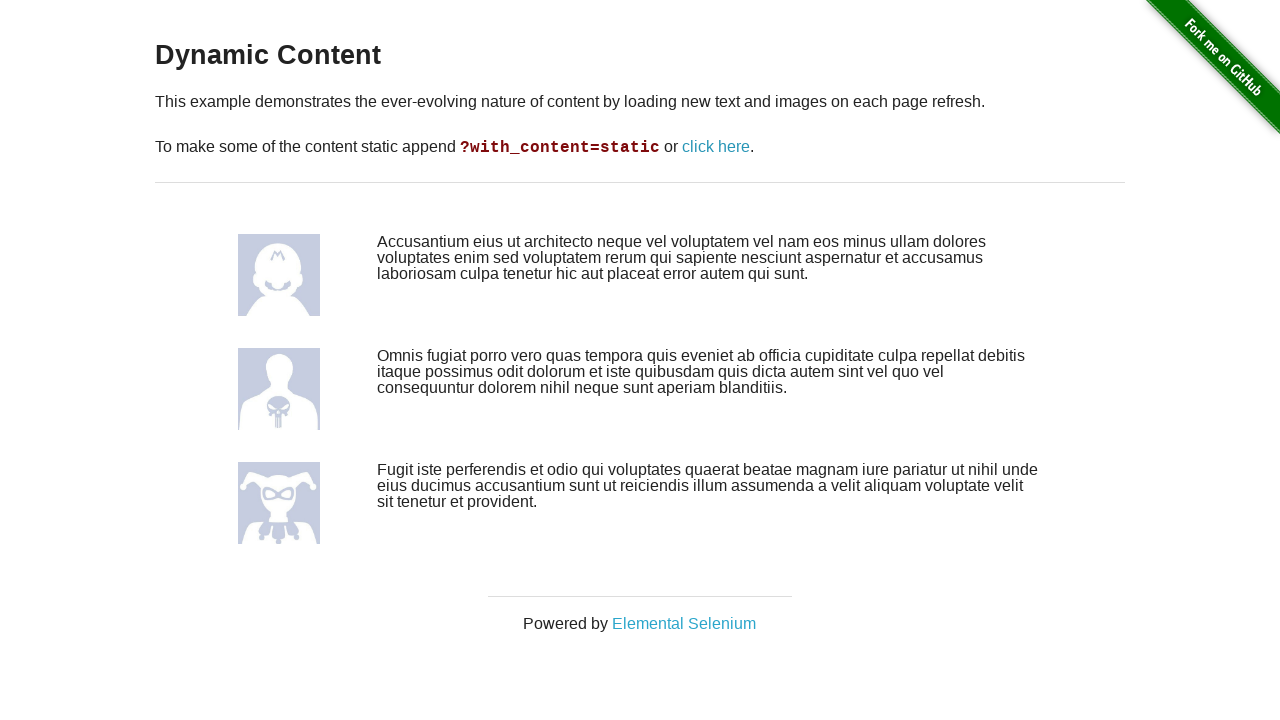